Tests autocomplete functionality by typing partial country name and selecting from suggestions

Starting URL: https://rahulshettyacademy.com/AutomationPractice/

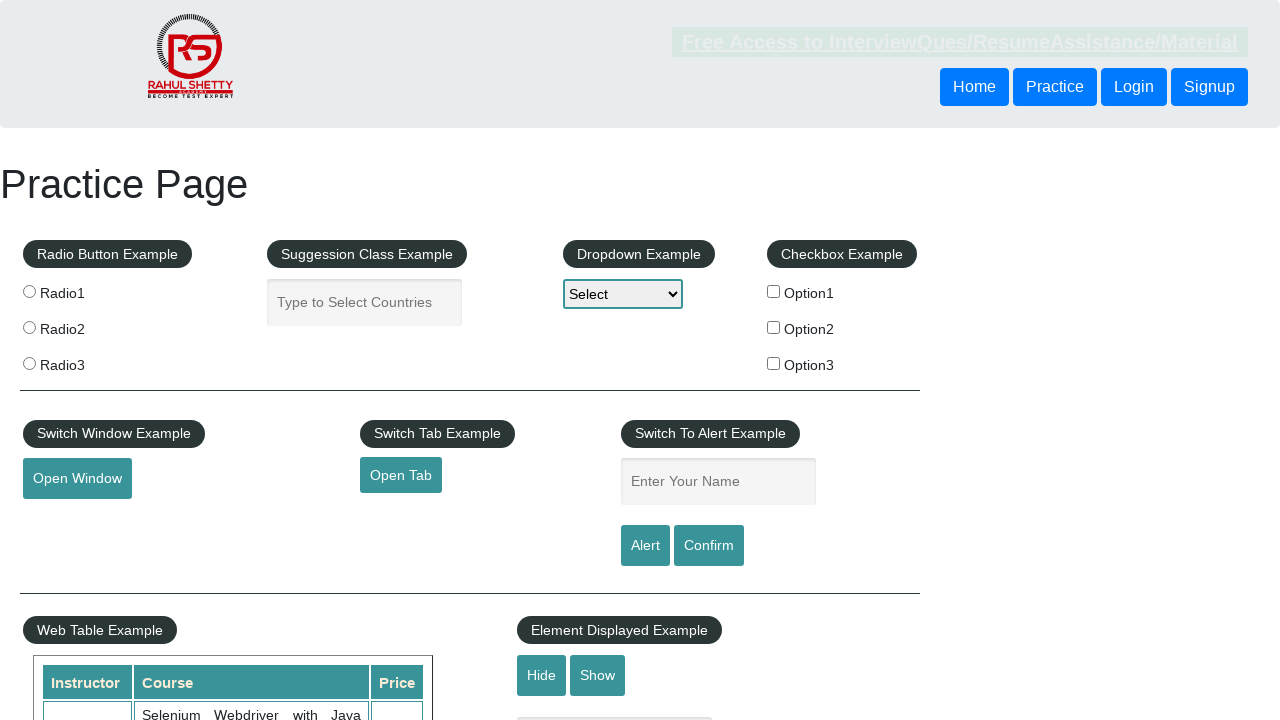

Located autocomplete input field
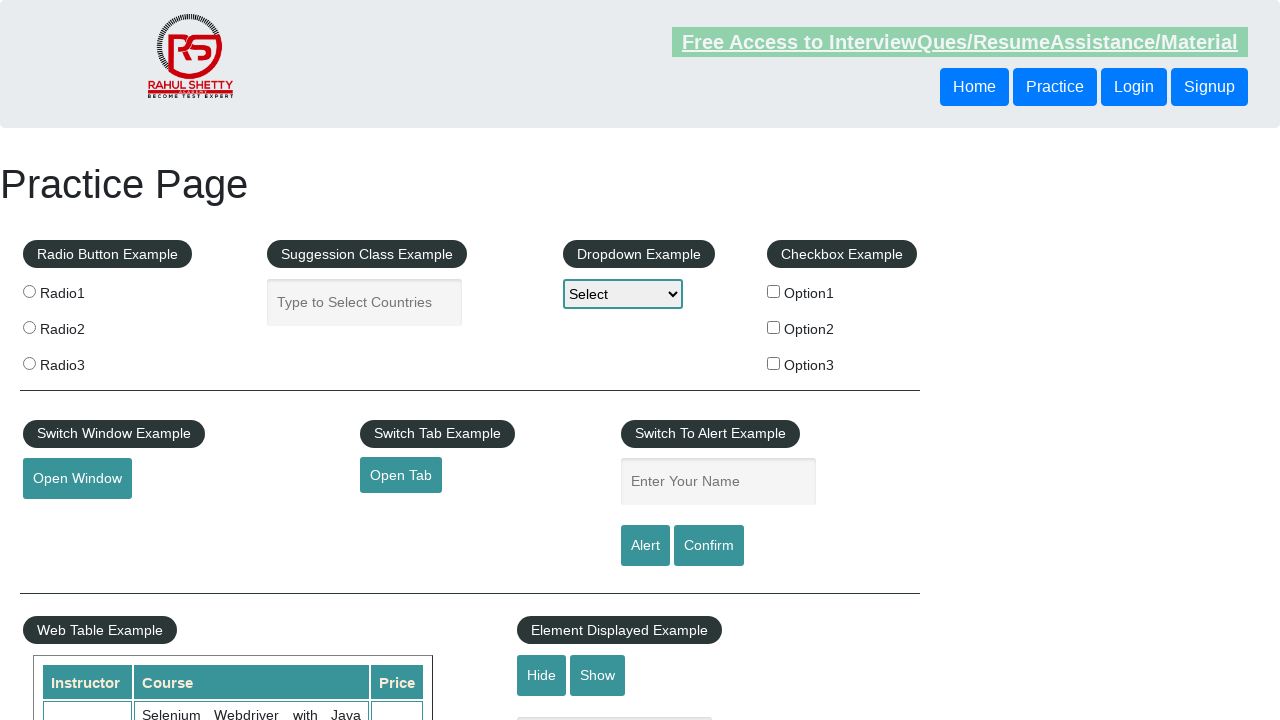

Retrieved placeholder attribute: 'Type to Select Countries'
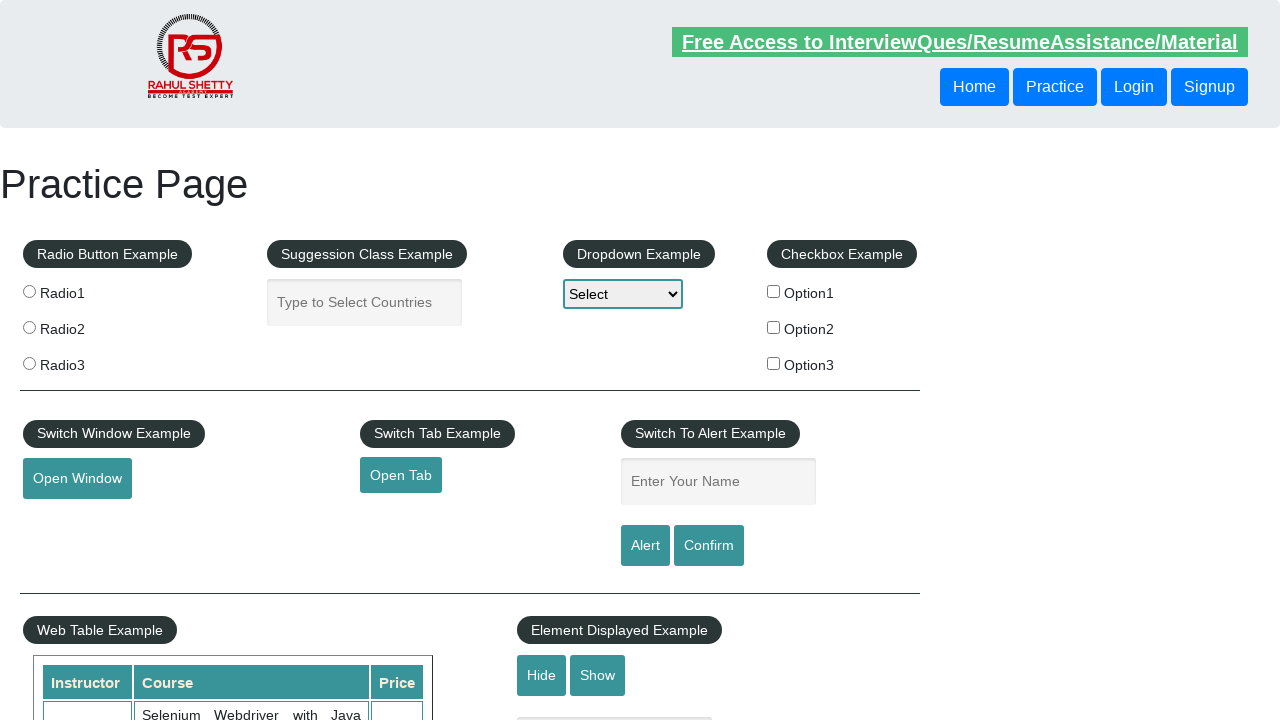

Typed partial country name 'El Sal' in autocomplete field on #autocomplete
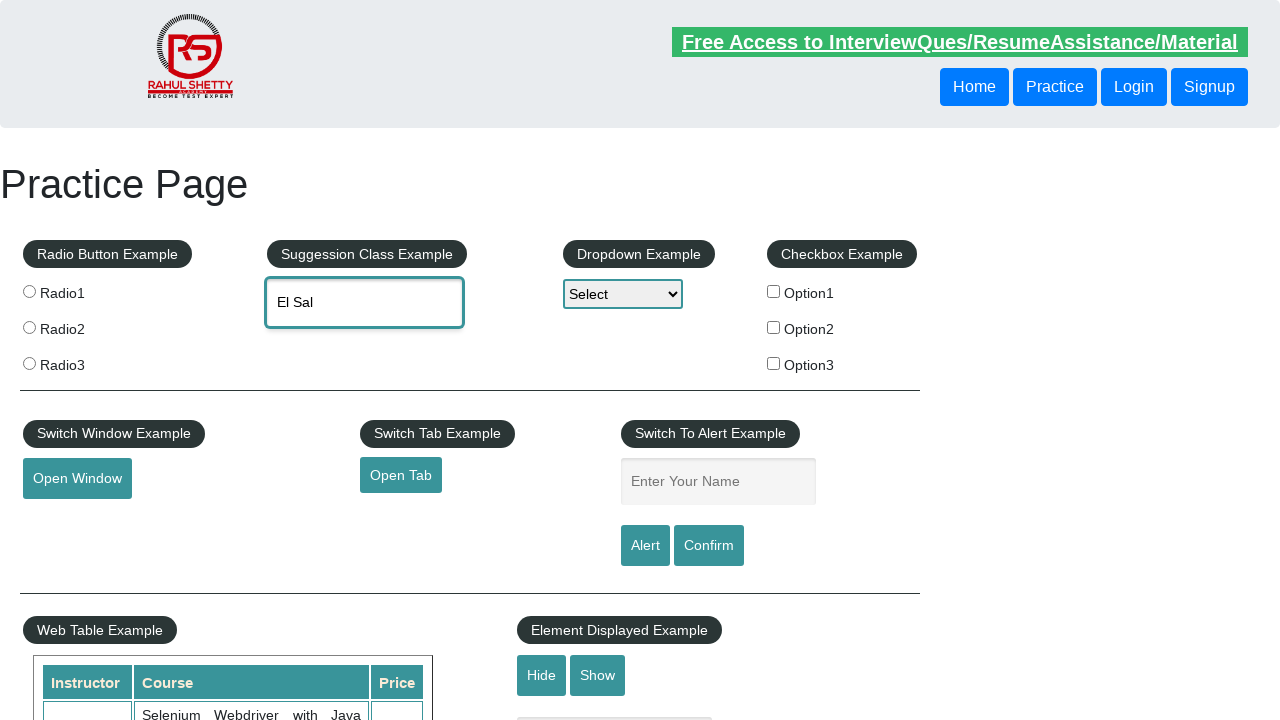

Located first autocomplete suggestion
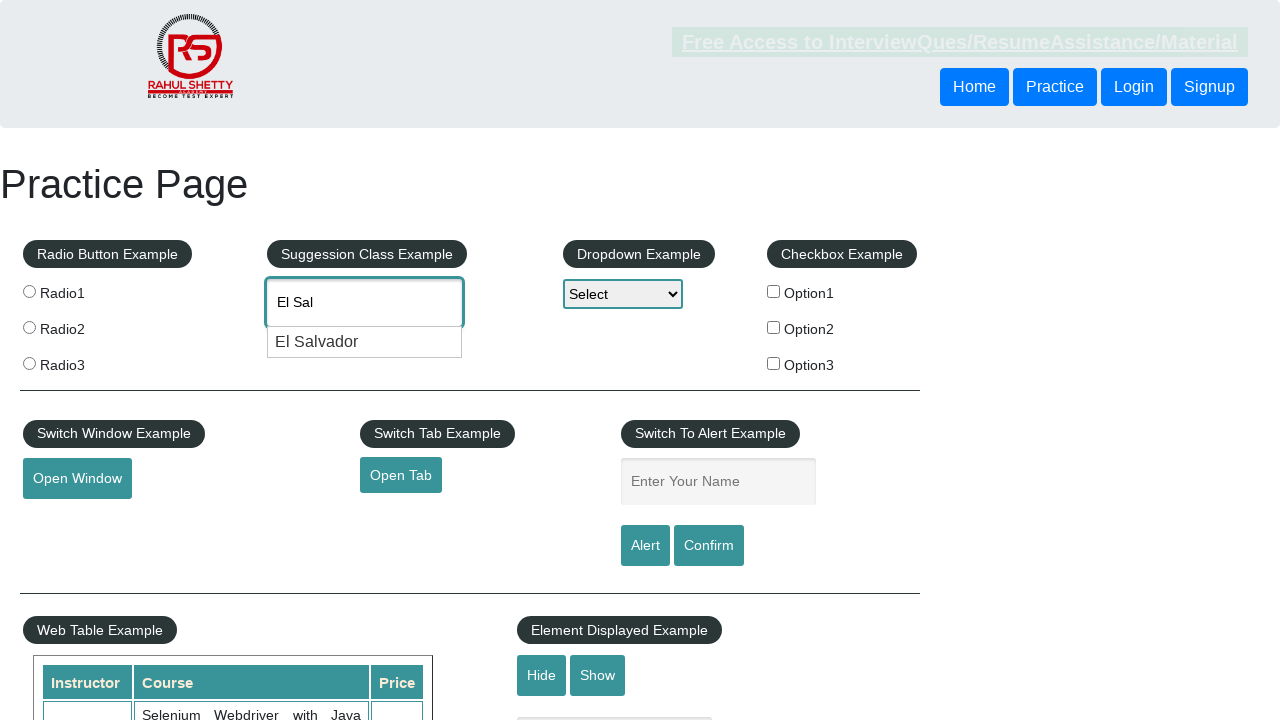

Clicked on autocomplete suggestion at (365, 342) on .ui-menu-item-wrapper >> nth=0
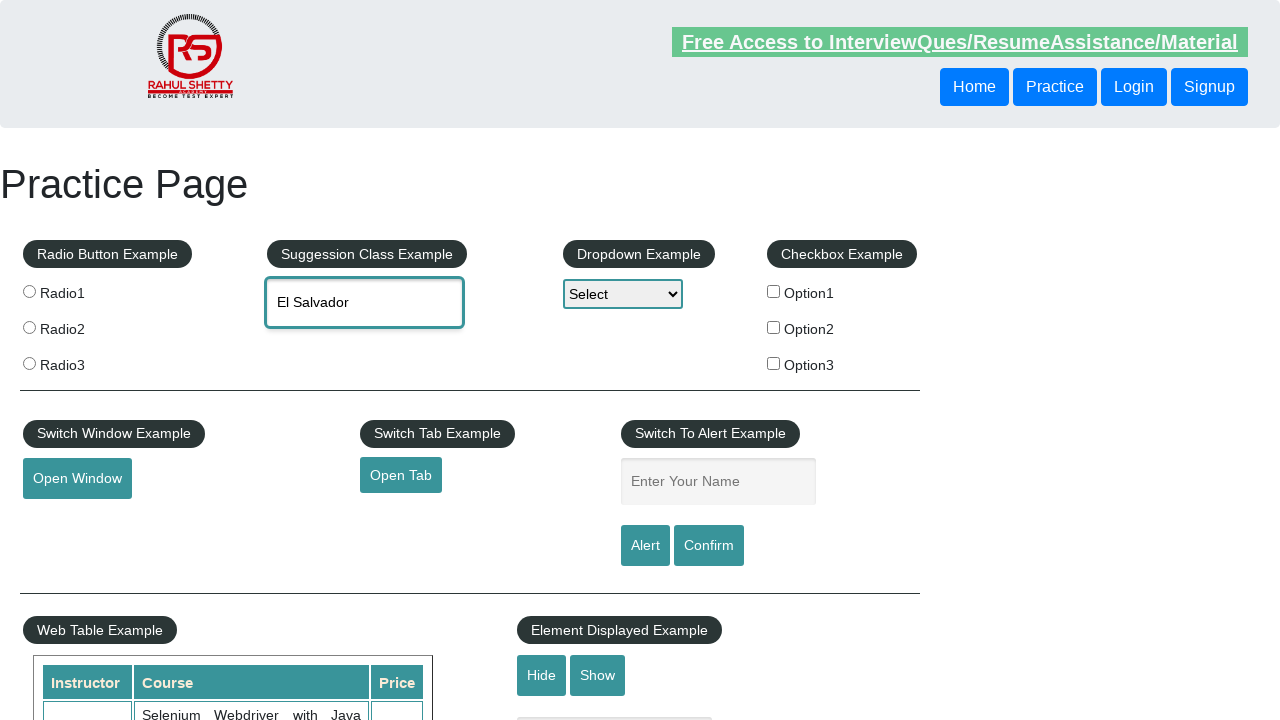

Retrieved selected country value: 'El Salvador'
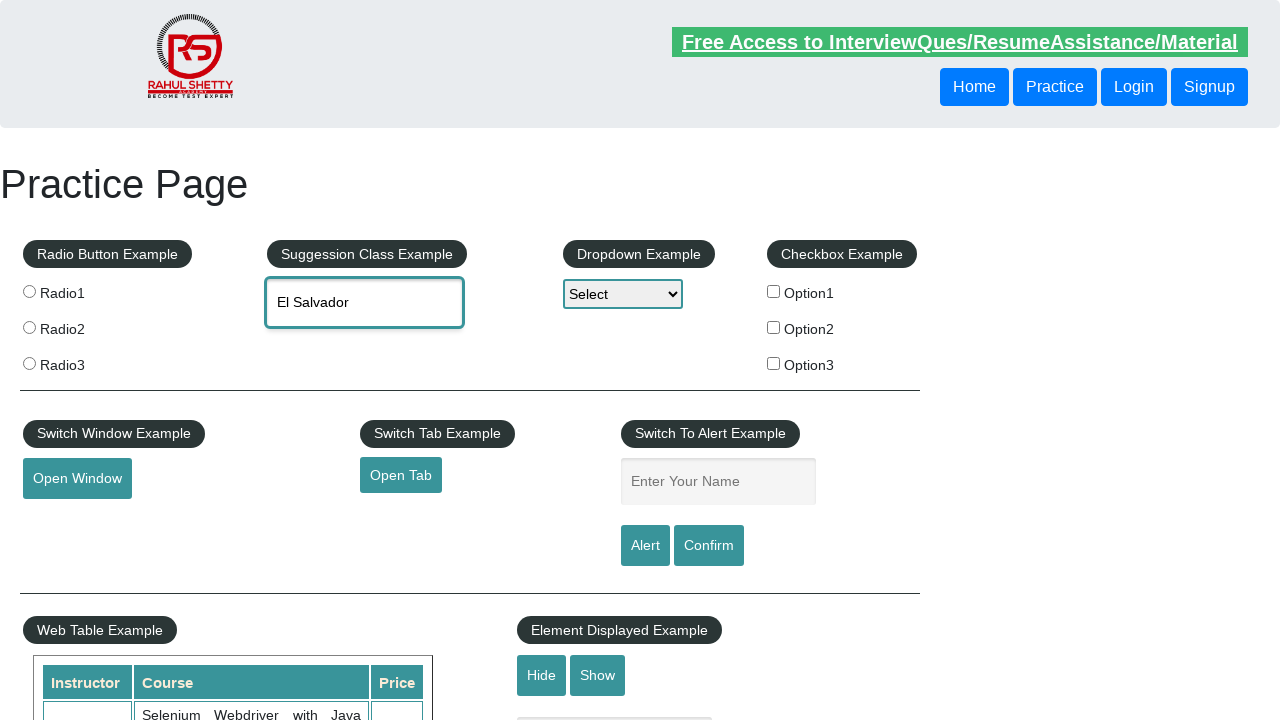

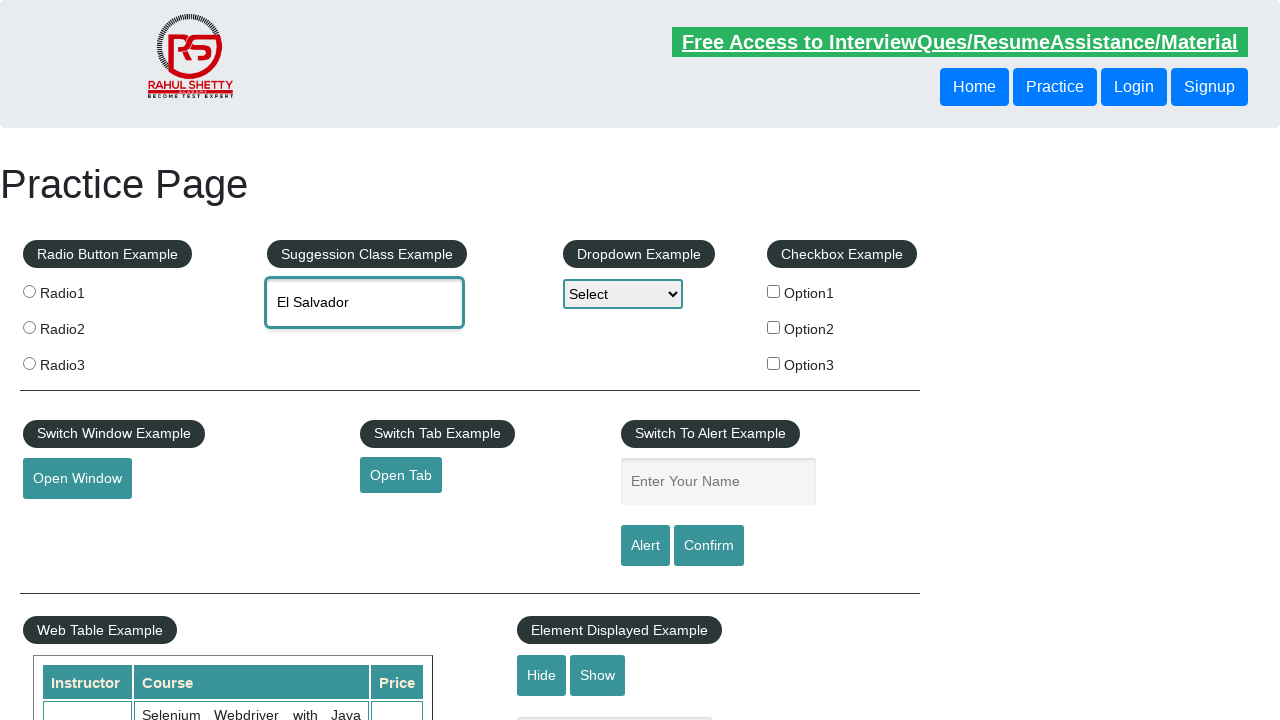